Tests drag and drop functionality on jQueryUI demo page by switching to an iframe and dragging an element onto a drop target

Starting URL: https://jqueryui.com/droppable

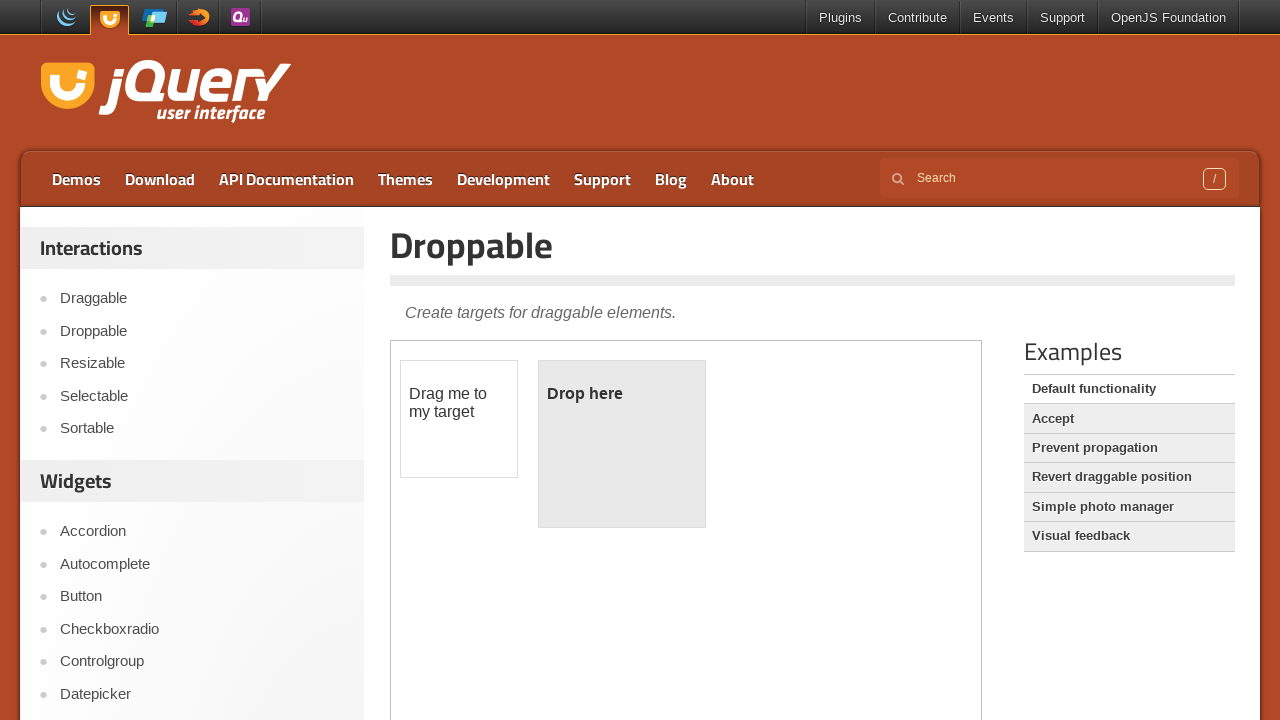

Navigated to jQueryUI droppable demo page
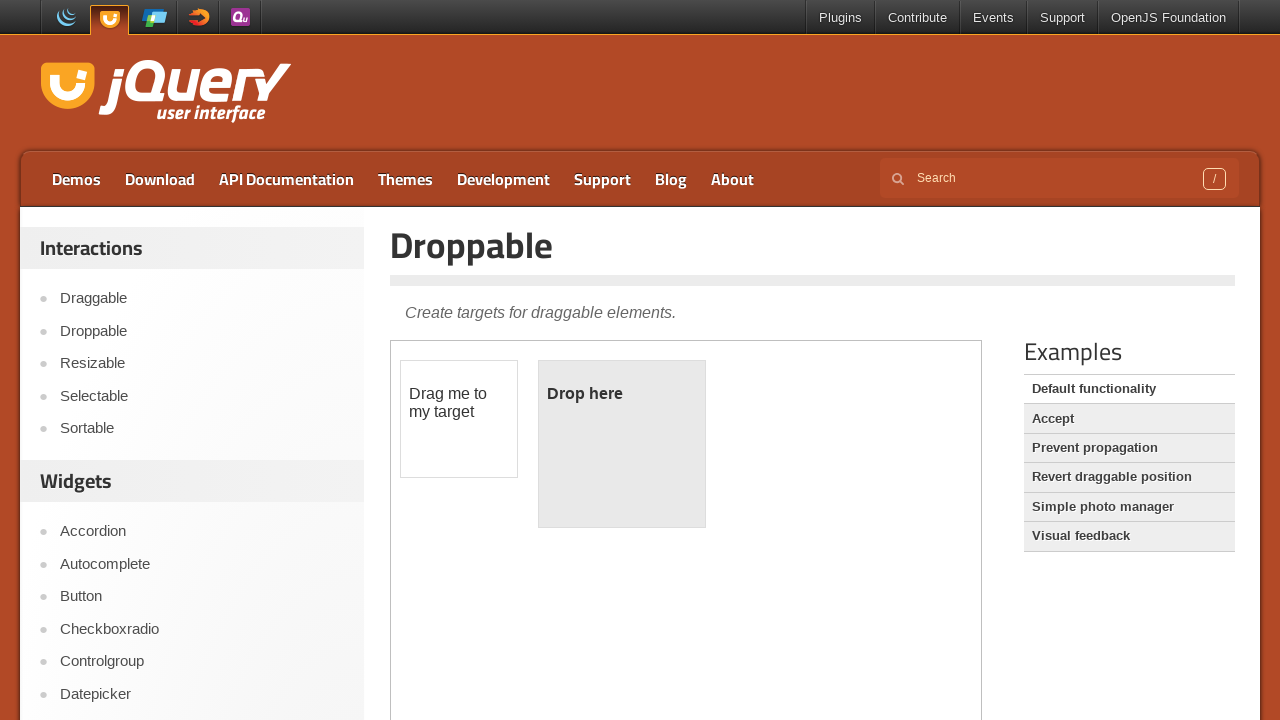

Located the demo iframe
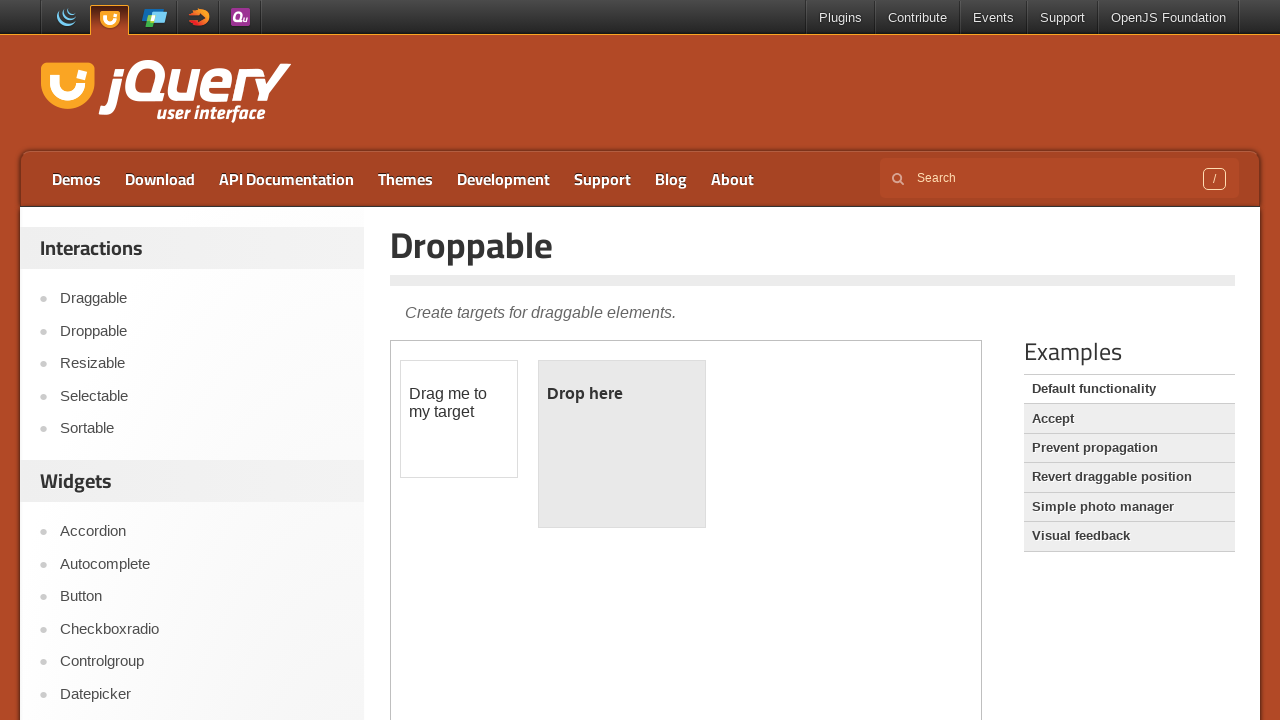

Located the draggable element within the iframe
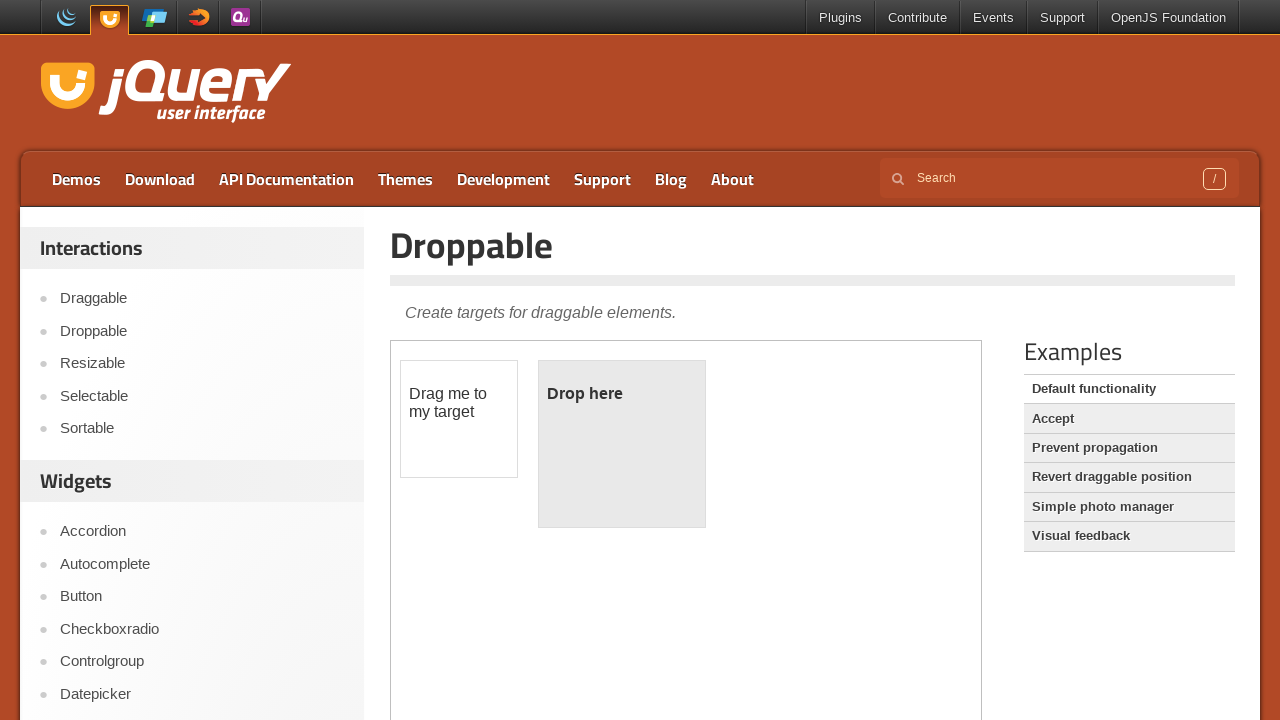

Located the droppable target element within the iframe
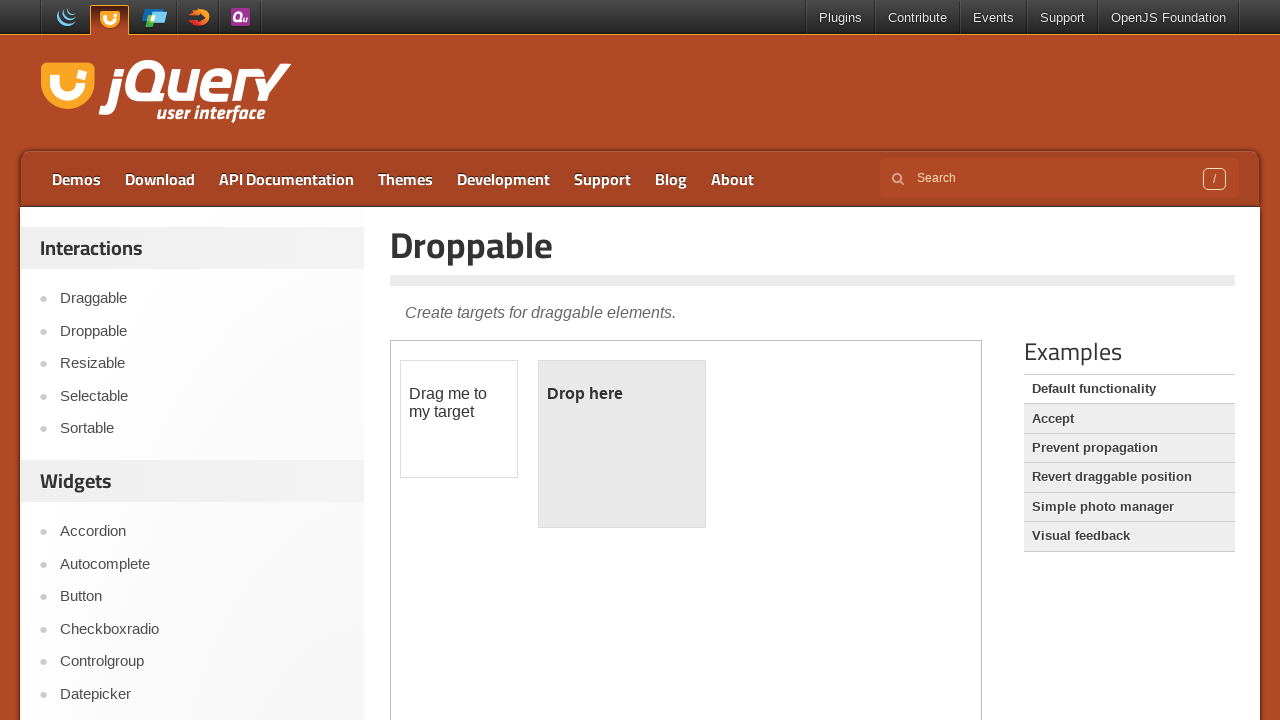

Dragged the draggable element onto the droppable target at (622, 444)
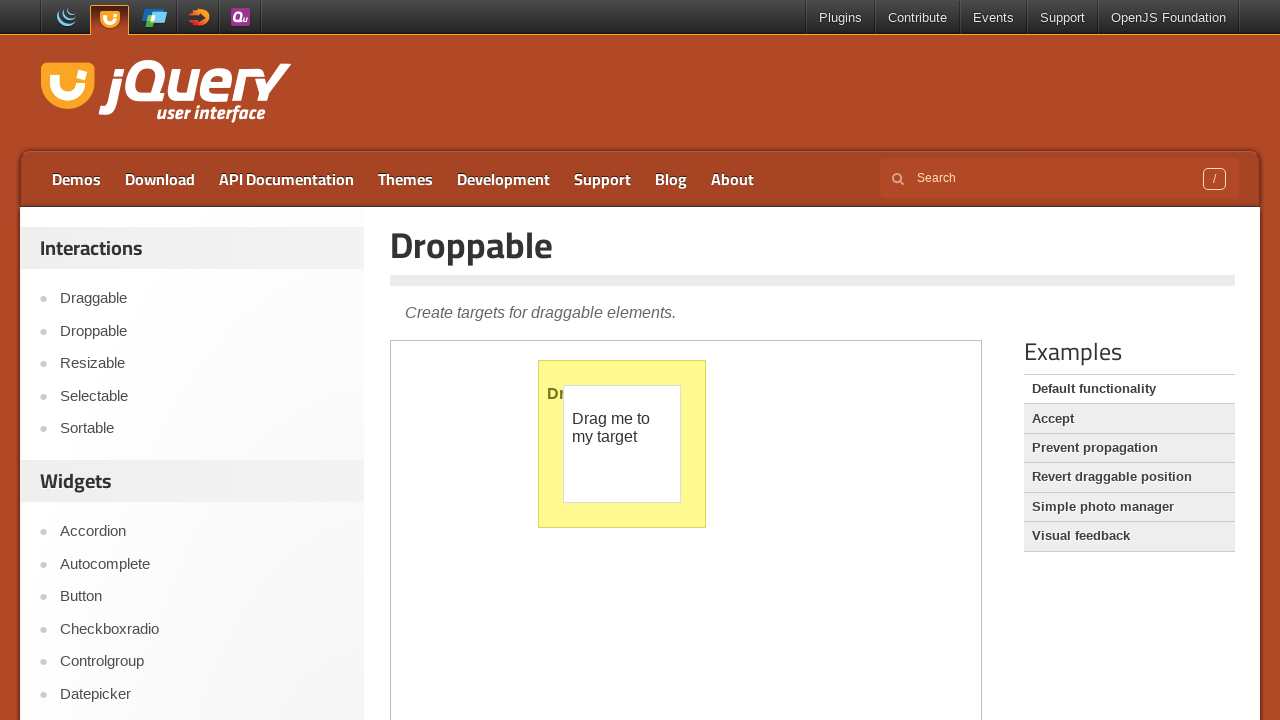

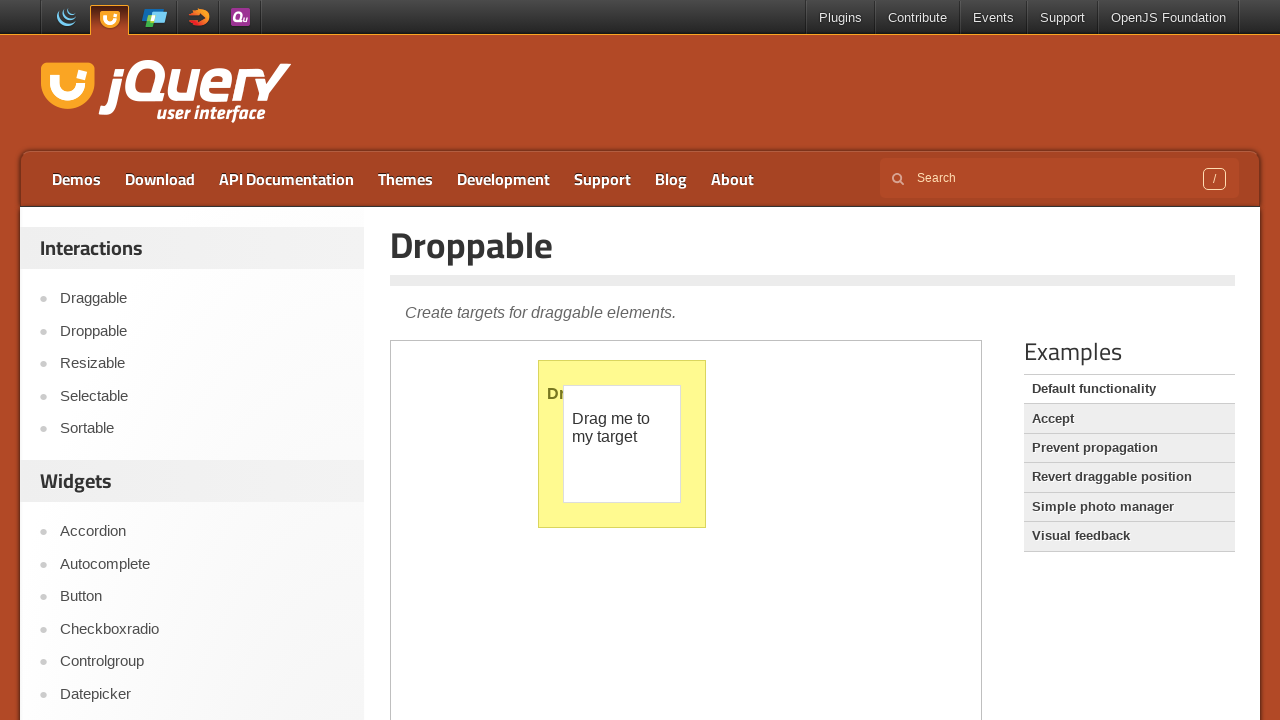